Tests both add and delete element functionality by first adding 10 elements, then deleting 2 specific elements

Starting URL: https://the-internet.herokuapp.com/

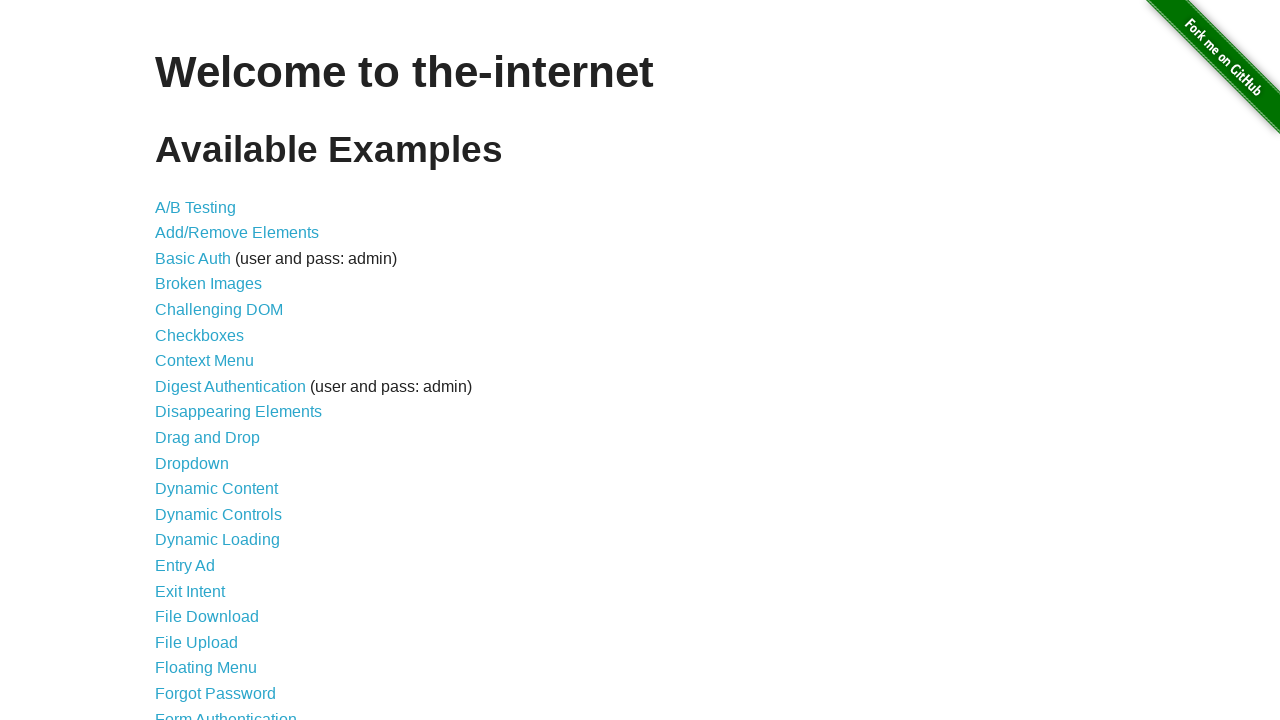

Clicked on Add/Remove Elements link at (237, 233) on xpath=//a[normalize-space()='Add/Remove Elements']
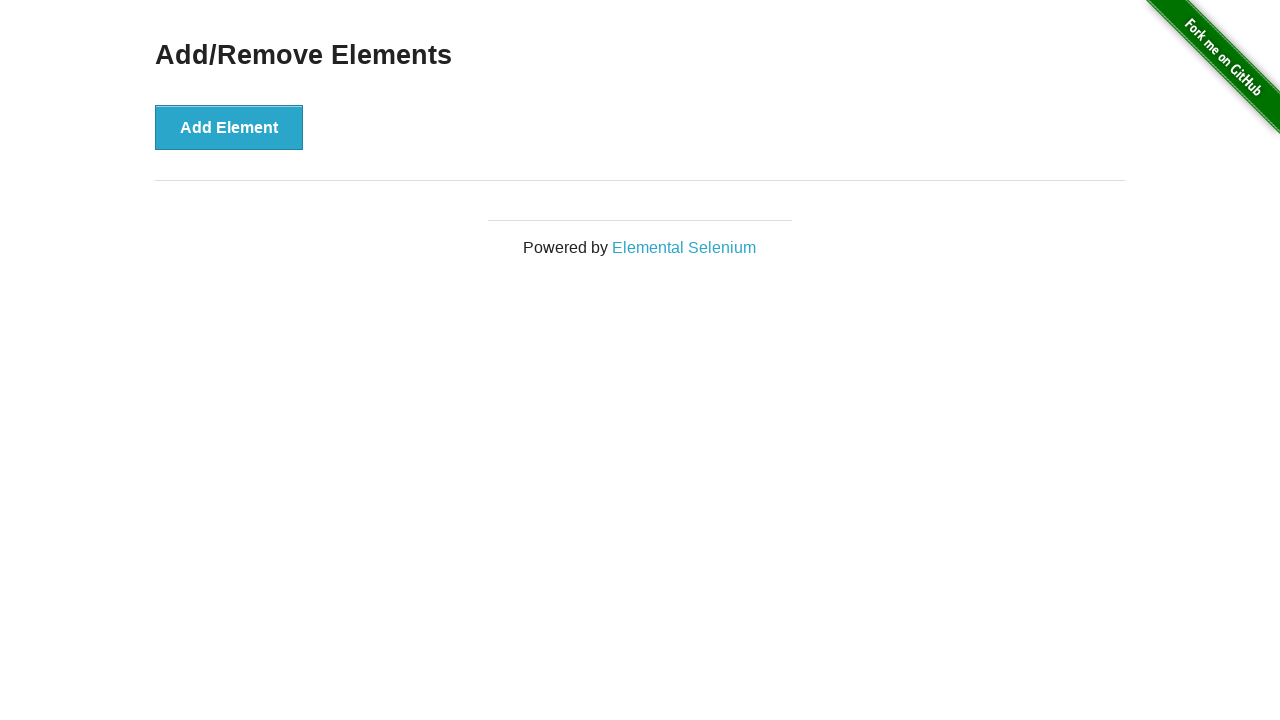

Navigated to add_remove_elements page
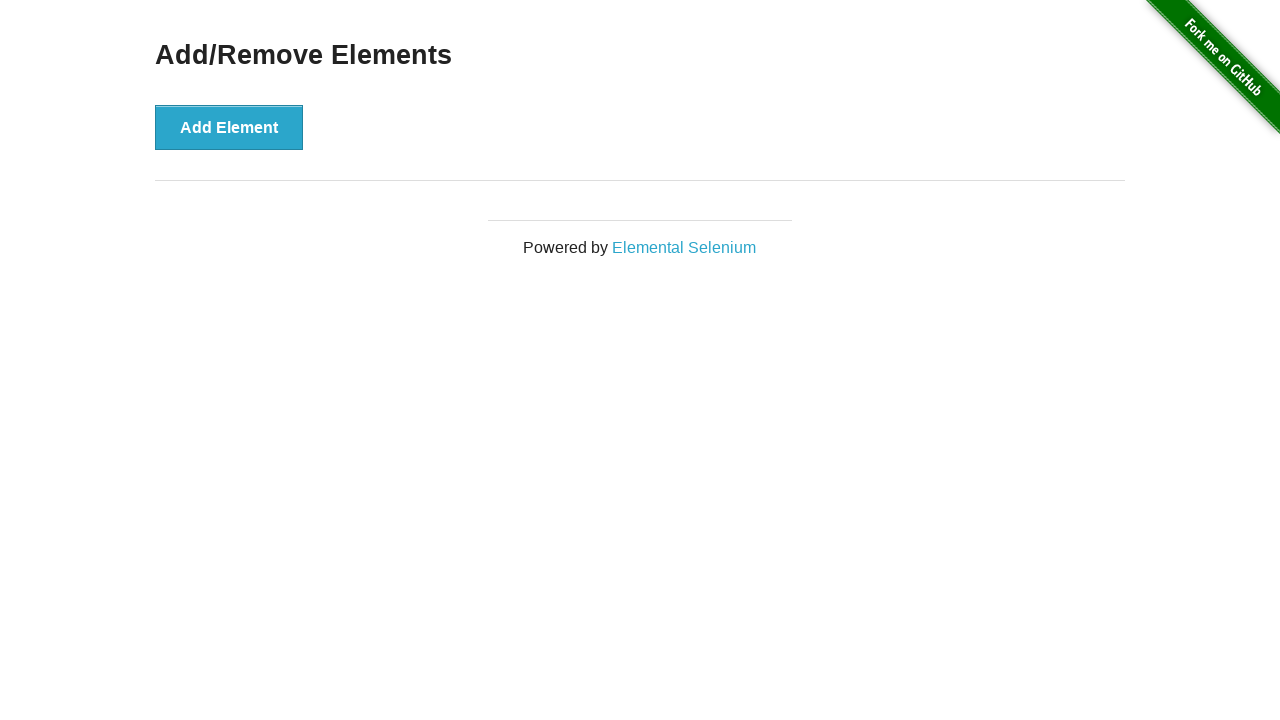

Added element 1 of 10 at (229, 127) on xpath=//button[@onclick='addElement()']
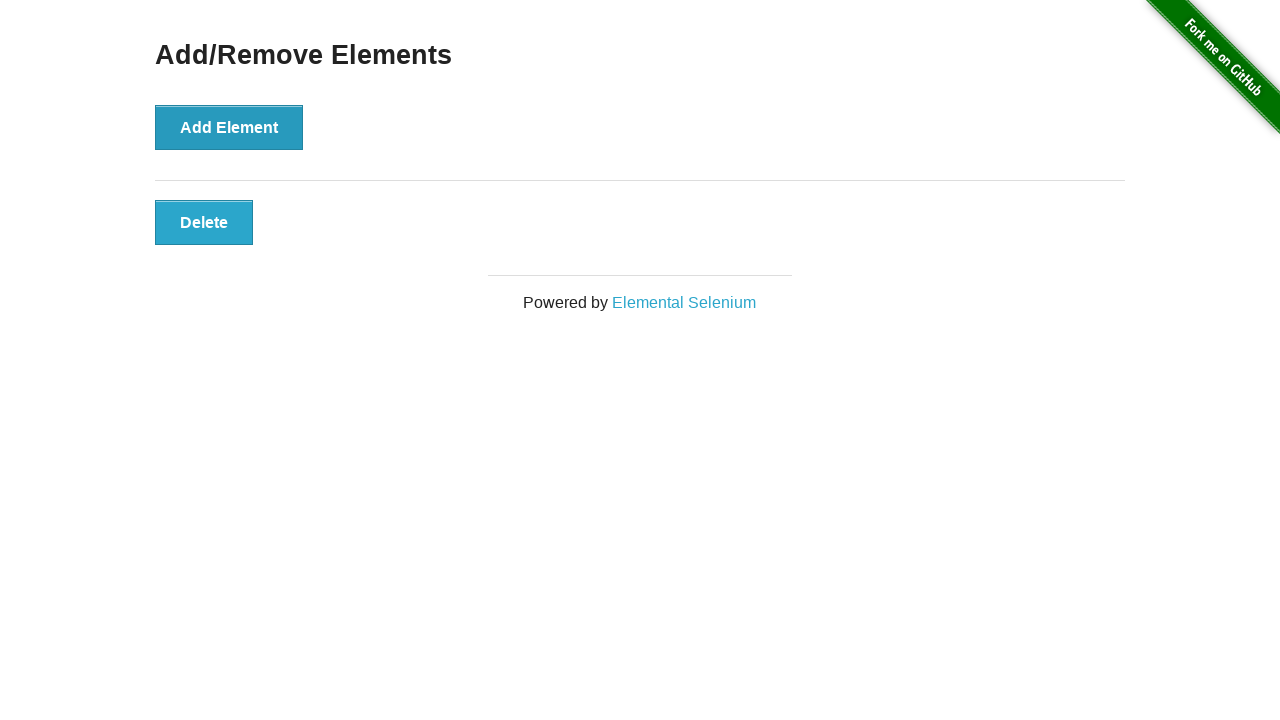

Added element 2 of 10 at (229, 127) on xpath=//button[@onclick='addElement()']
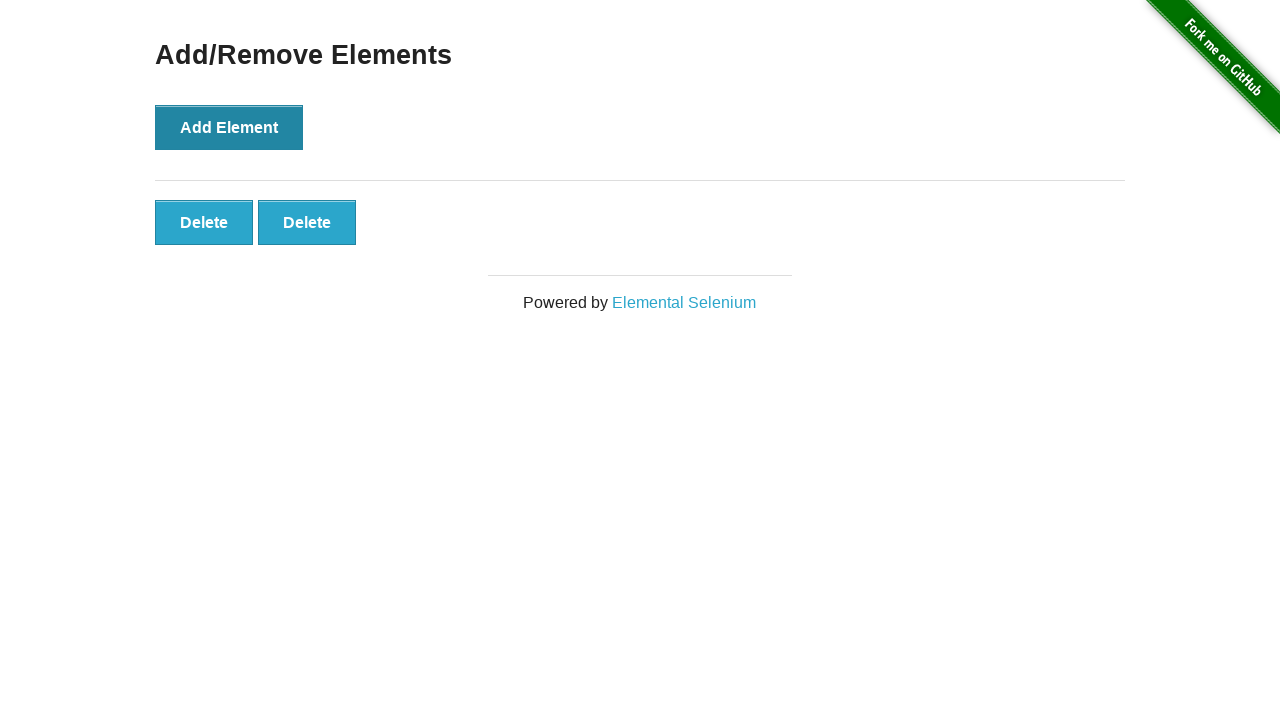

Added element 3 of 10 at (229, 127) on xpath=//button[@onclick='addElement()']
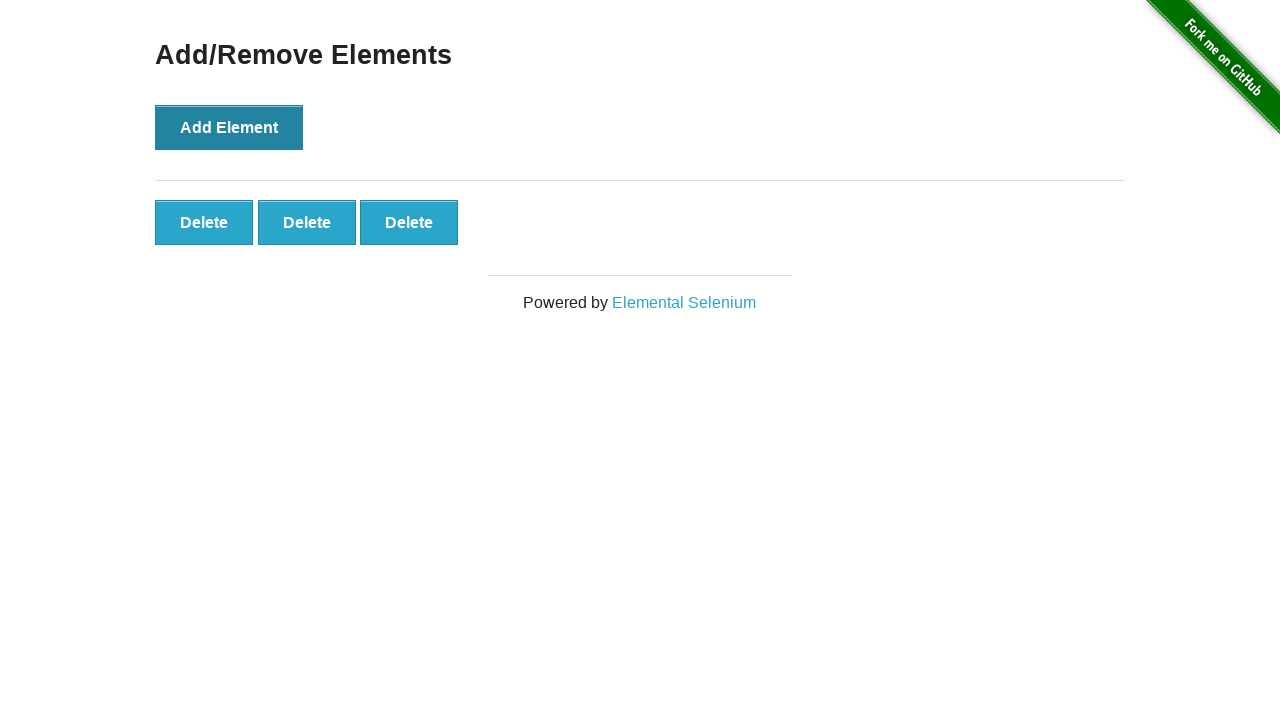

Added element 4 of 10 at (229, 127) on xpath=//button[@onclick='addElement()']
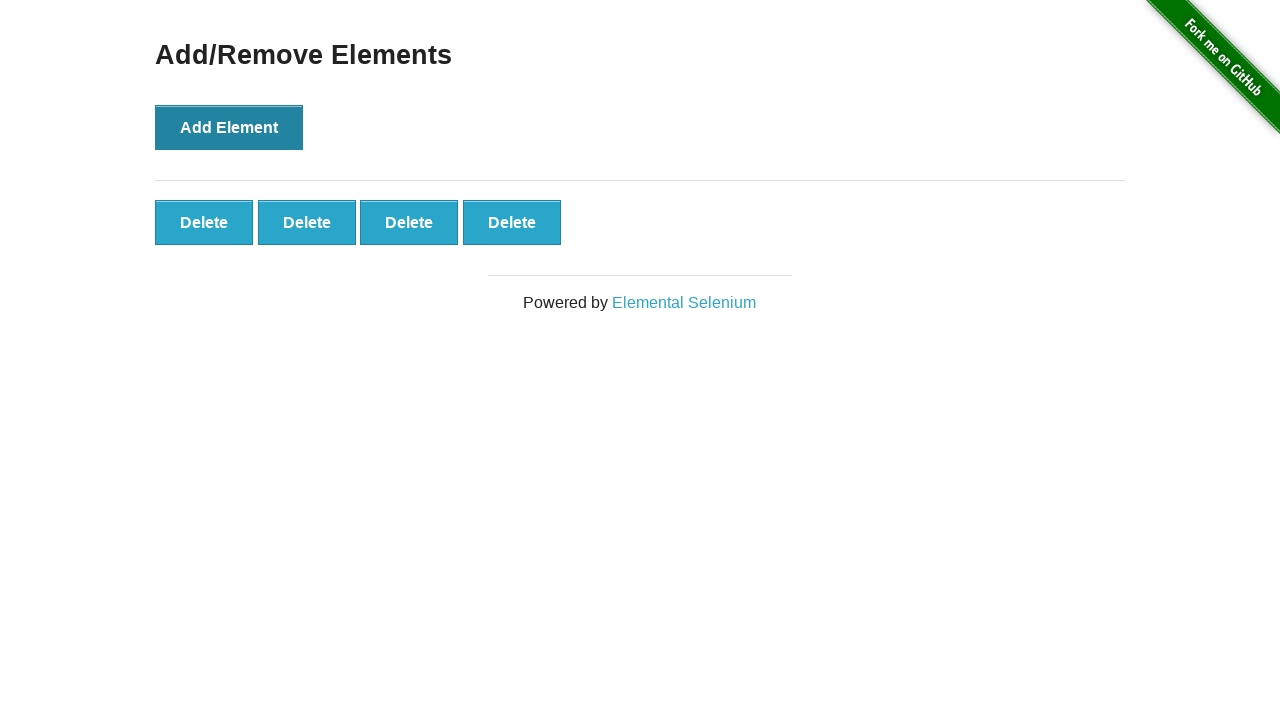

Added element 5 of 10 at (229, 127) on xpath=//button[@onclick='addElement()']
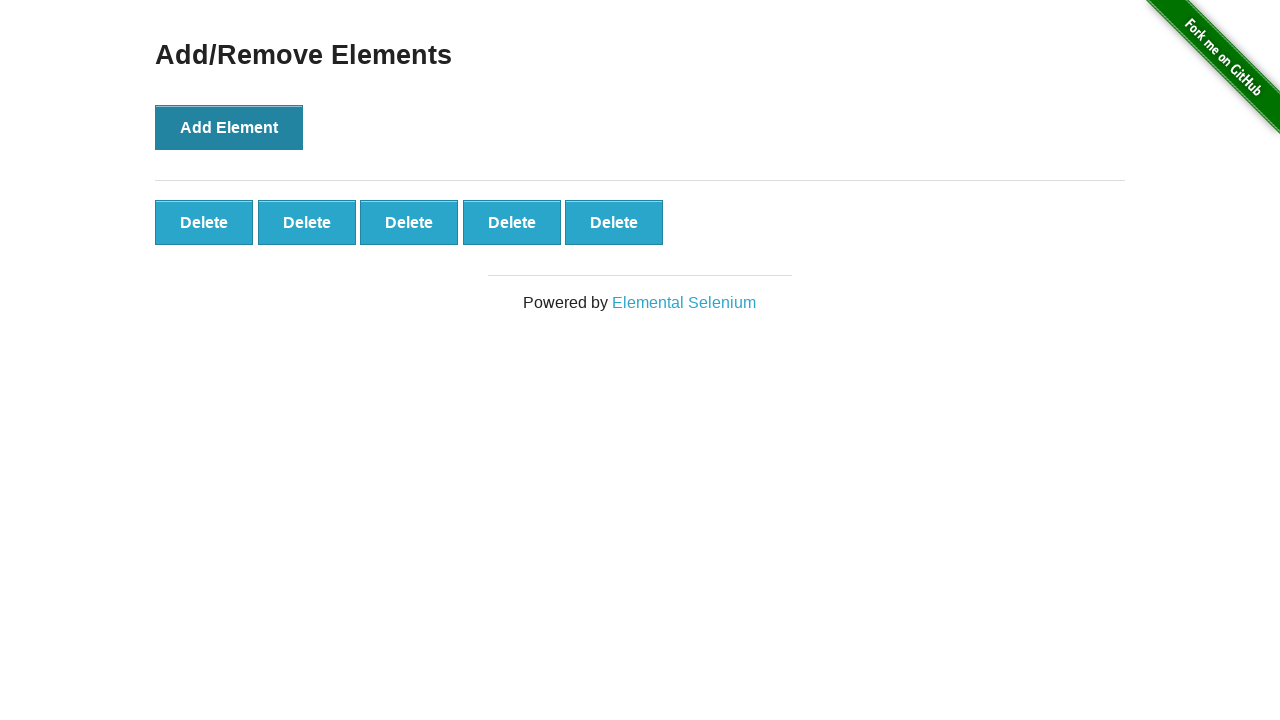

Added element 6 of 10 at (229, 127) on xpath=//button[@onclick='addElement()']
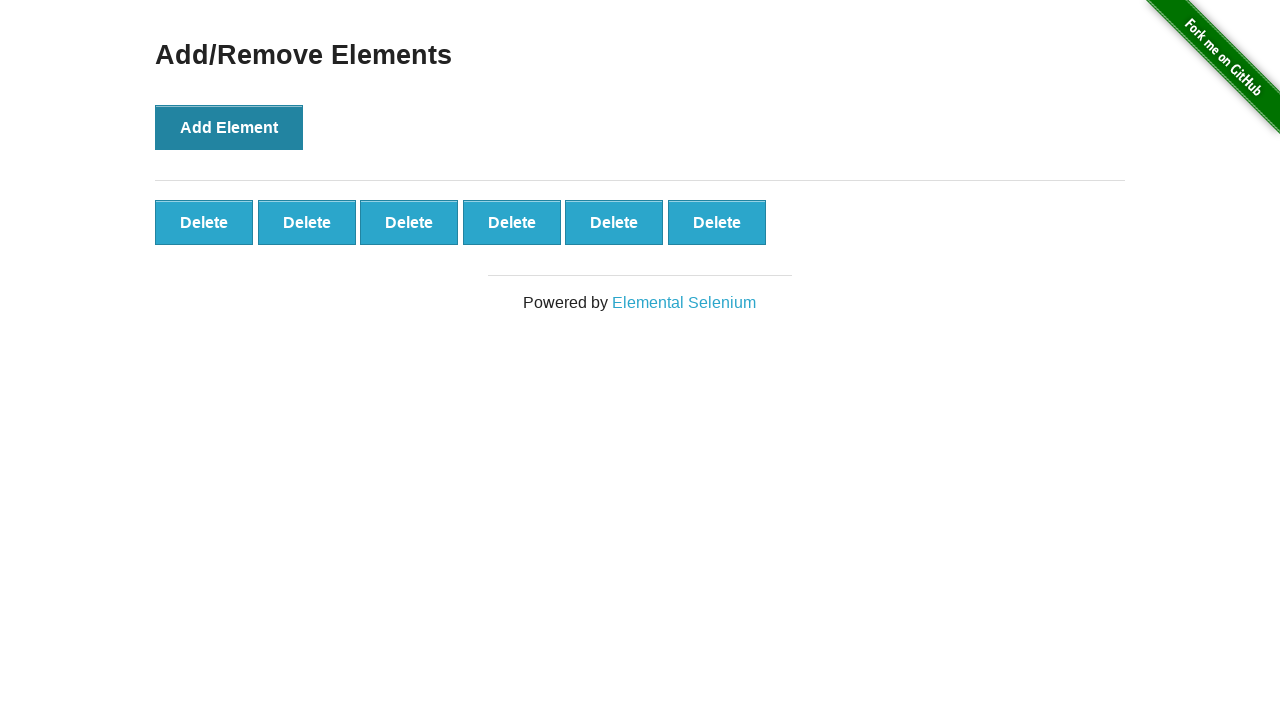

Added element 7 of 10 at (229, 127) on xpath=//button[@onclick='addElement()']
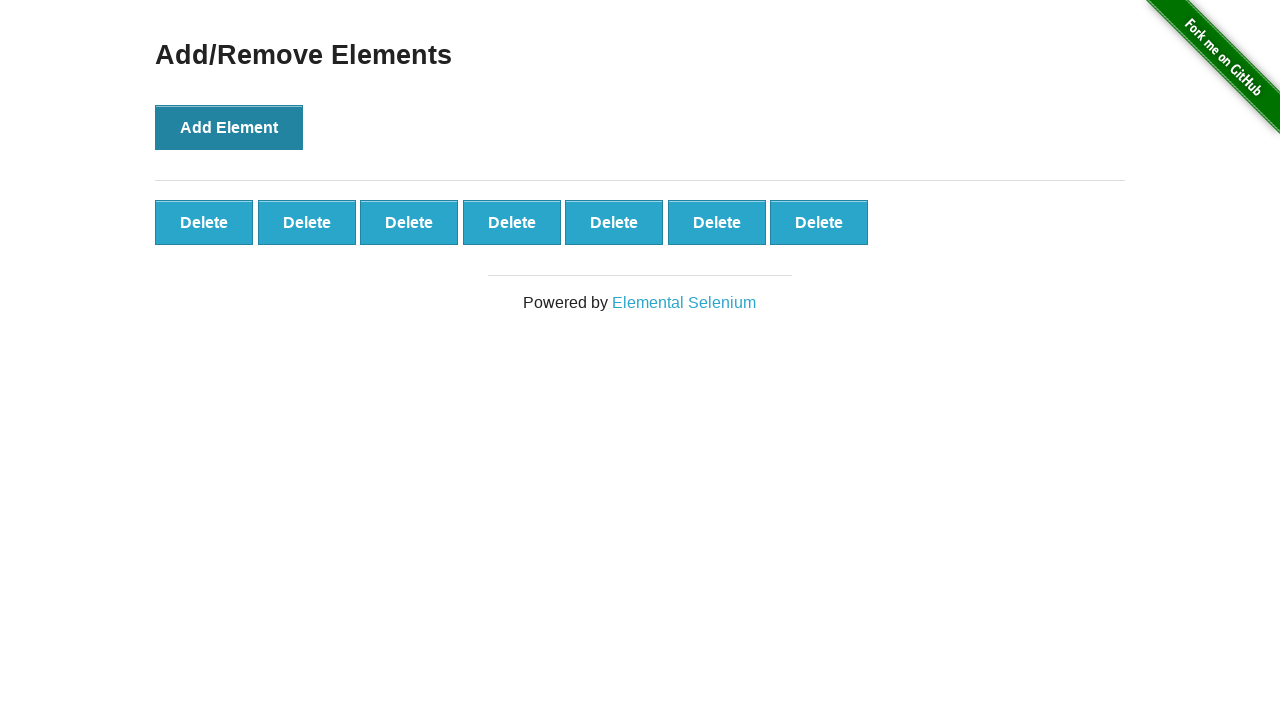

Added element 8 of 10 at (229, 127) on xpath=//button[@onclick='addElement()']
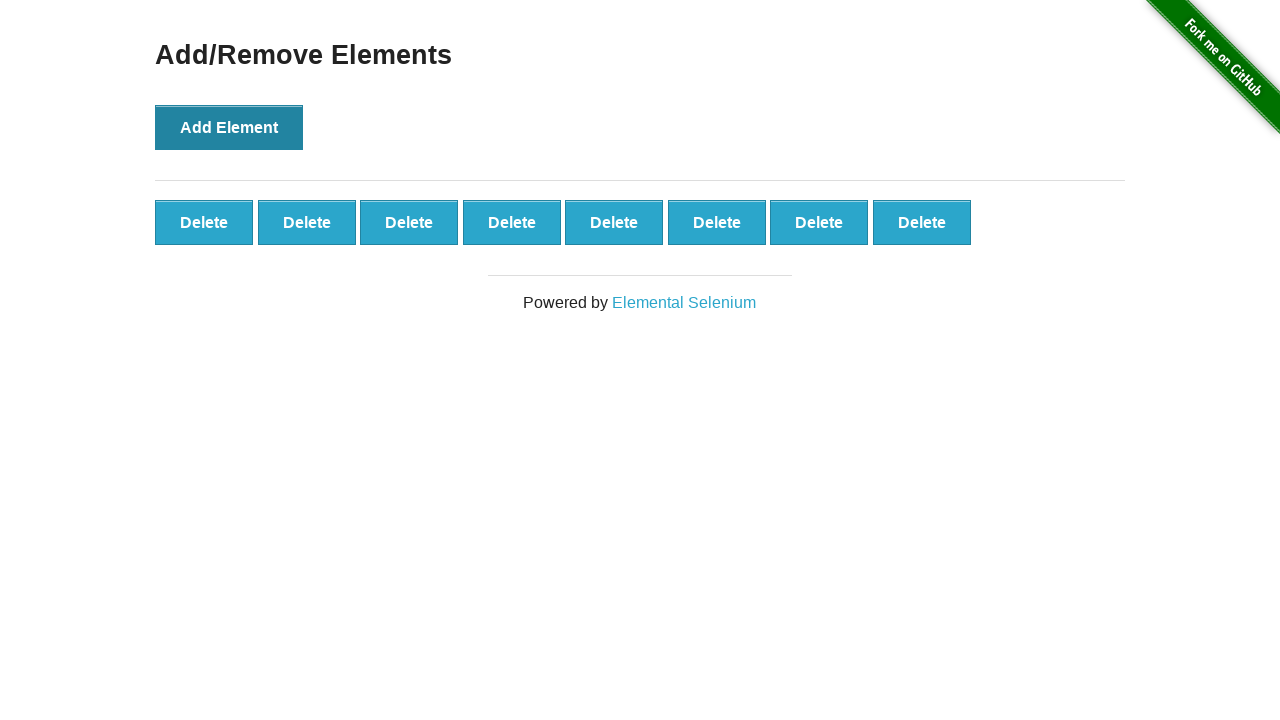

Added element 9 of 10 at (229, 127) on xpath=//button[@onclick='addElement()']
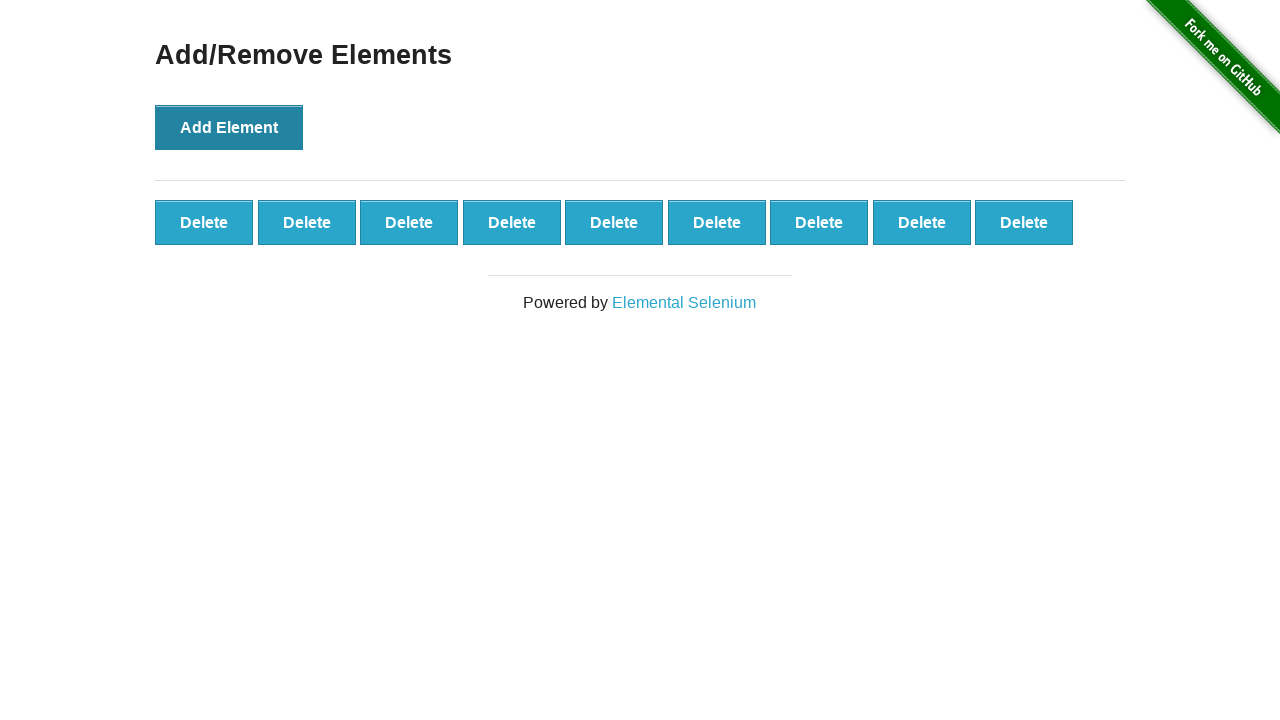

Added element 10 of 10 at (229, 127) on xpath=//button[@onclick='addElement()']
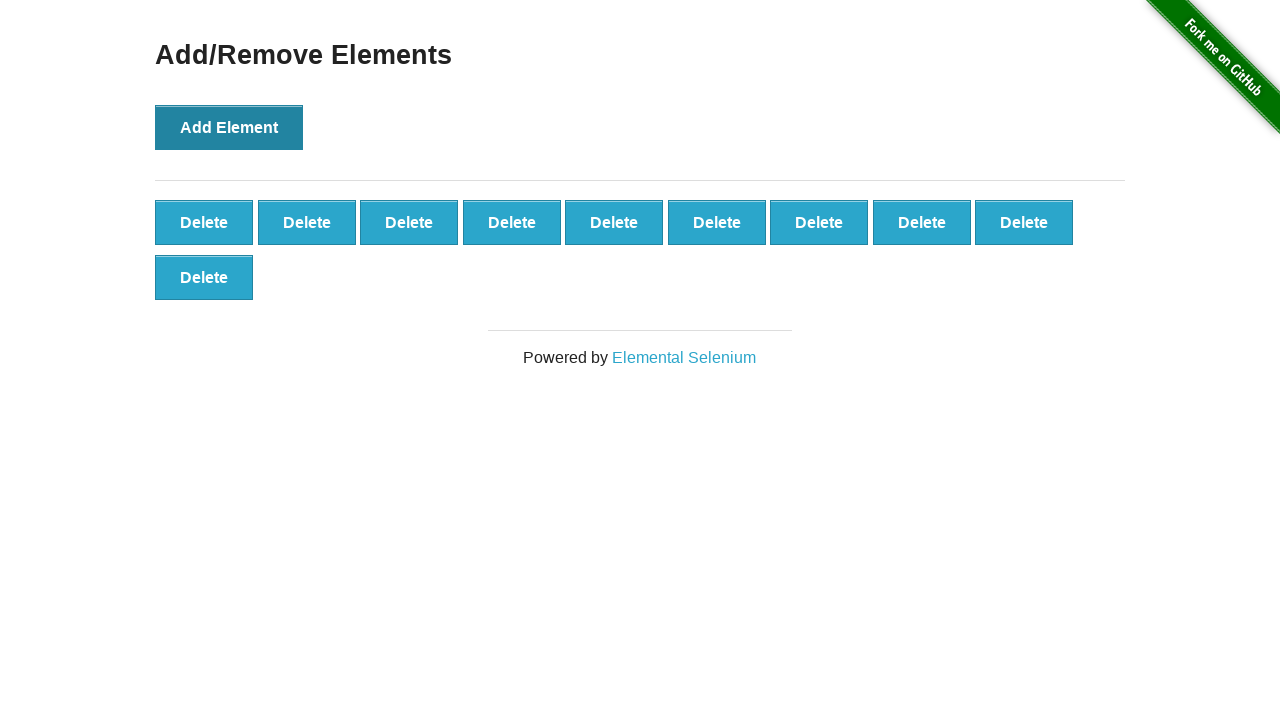

Deleted the 3rd element at (409, 222) on xpath=//button[3]
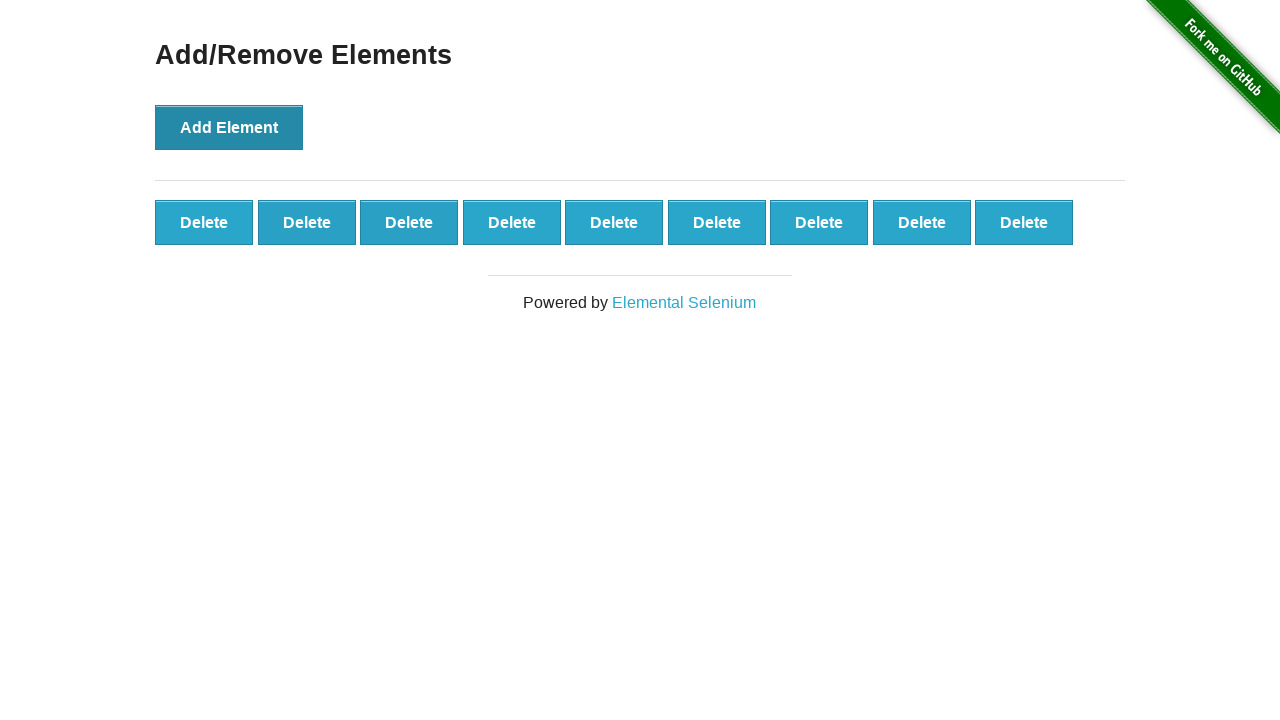

Deleted the 7th element at (819, 222) on xpath=//button[7]
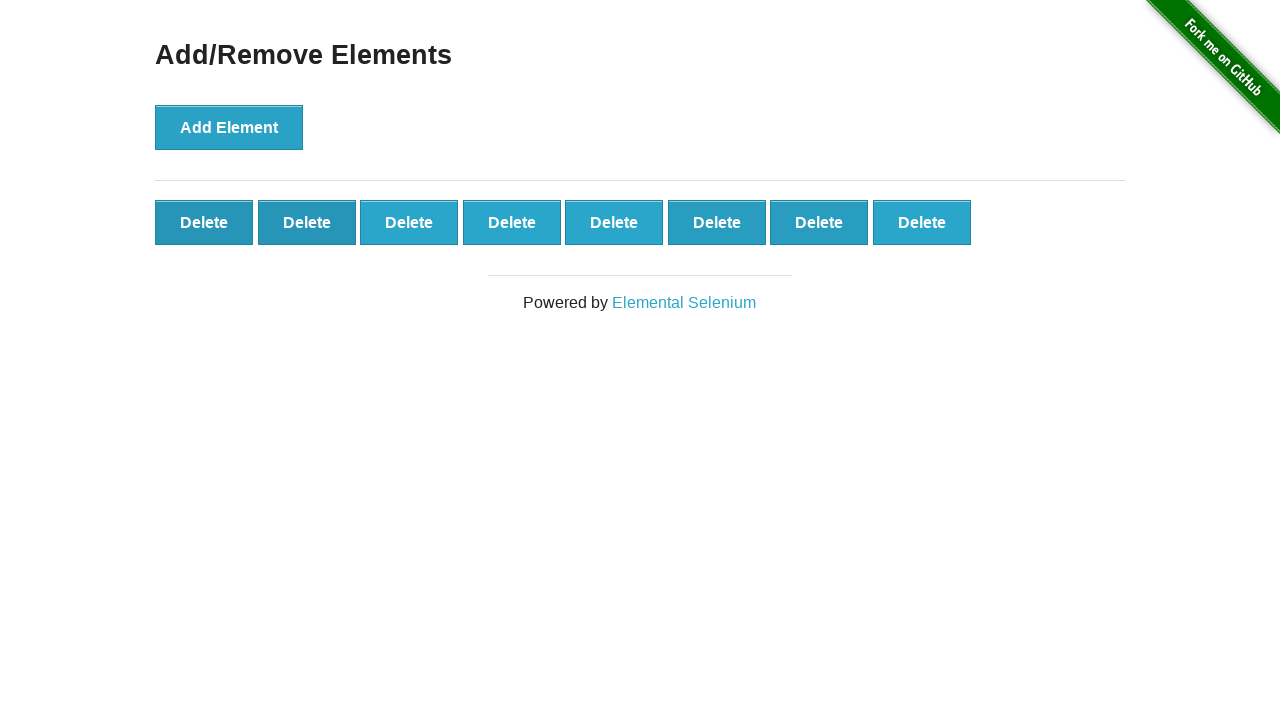

Verified that 8 delete buttons remain after deleting 2 elements
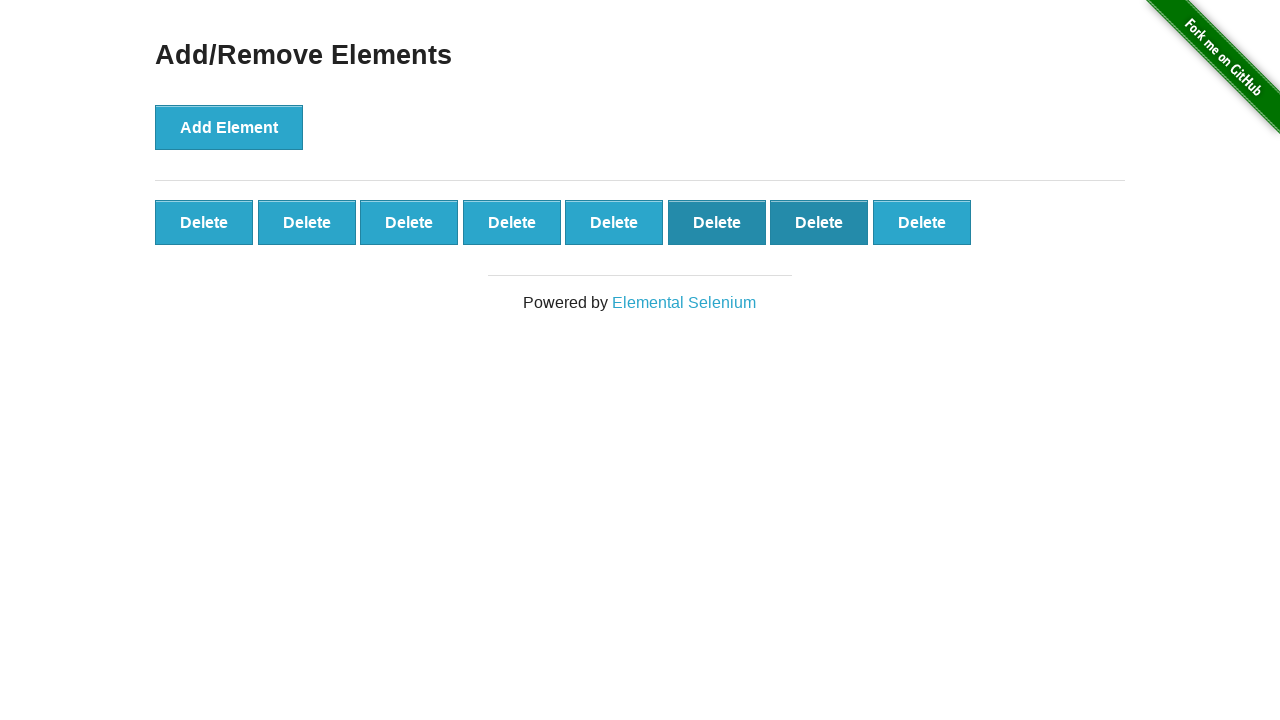

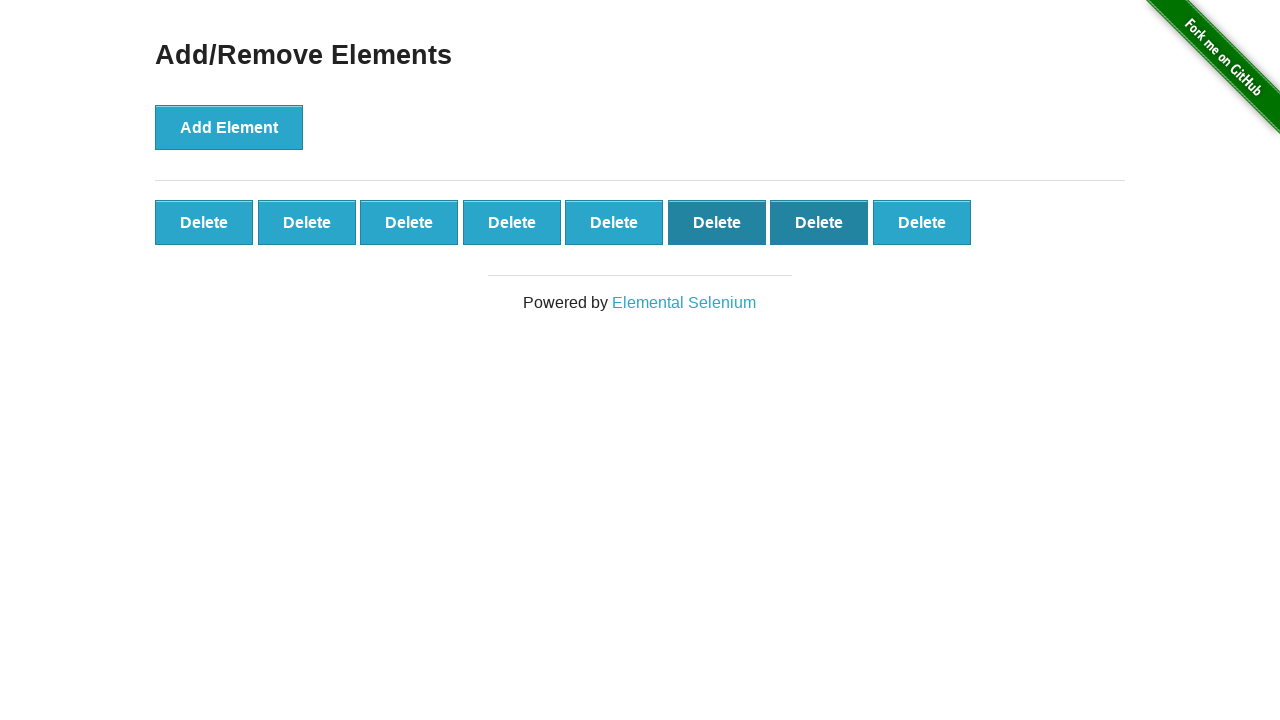